Tests double-click functionality by double-clicking a button that triggers an alert, then accepts the alert

Starting URL: http://only-testing-blog.blogspot.in/2014/09/selectable.html

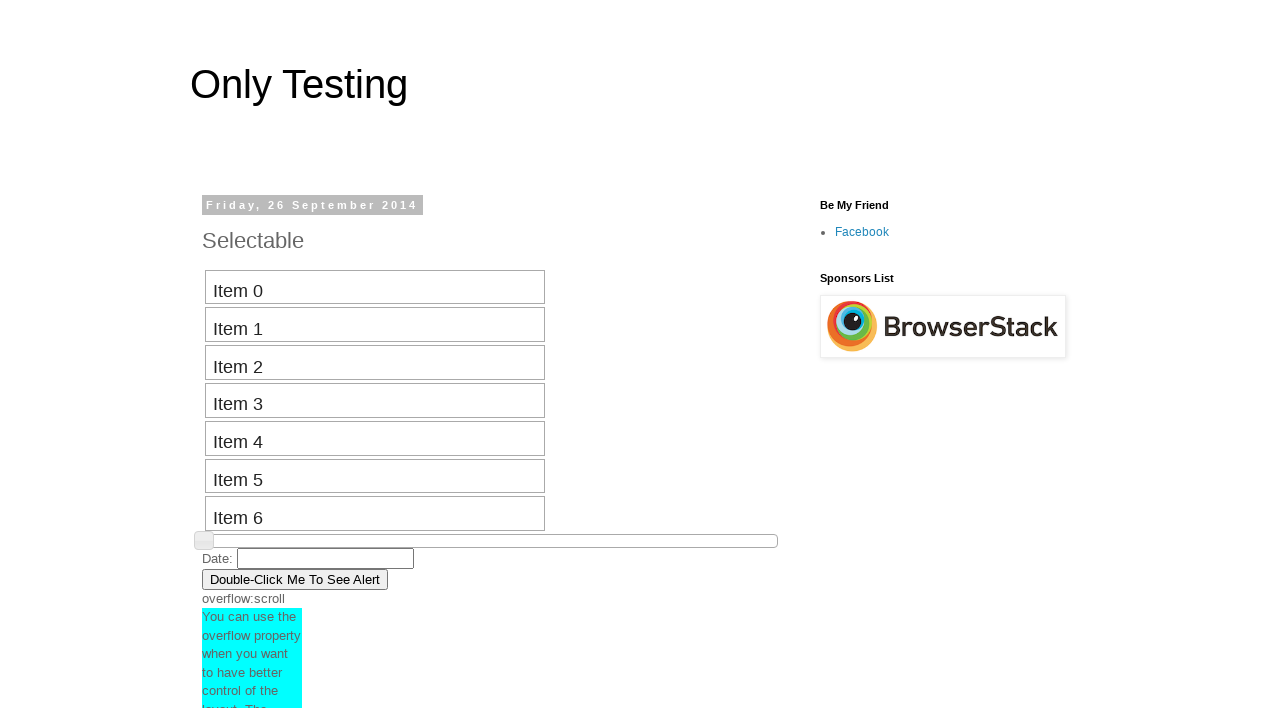

Located the double-click button element
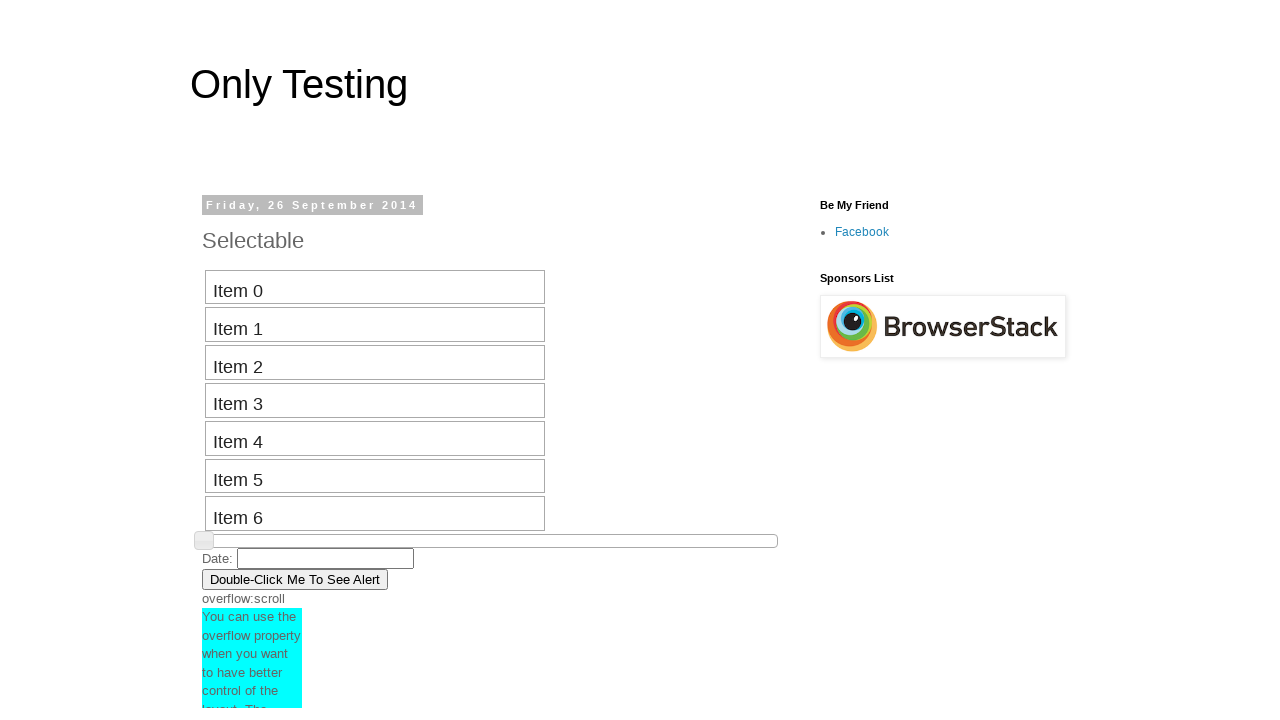

Double-clicked the button to trigger alert at (295, 579) on xpath=//button[contains(.,'Double-Click Me To See Alert')]
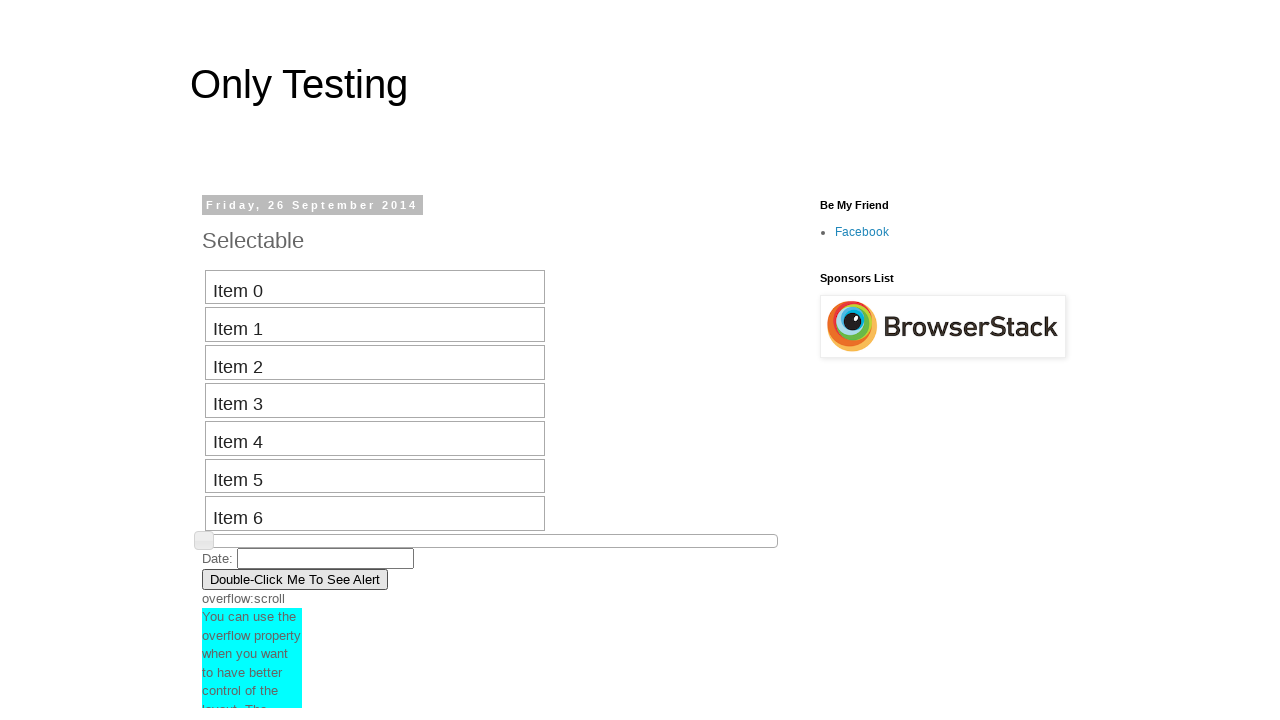

Set up dialog handler to accept alerts
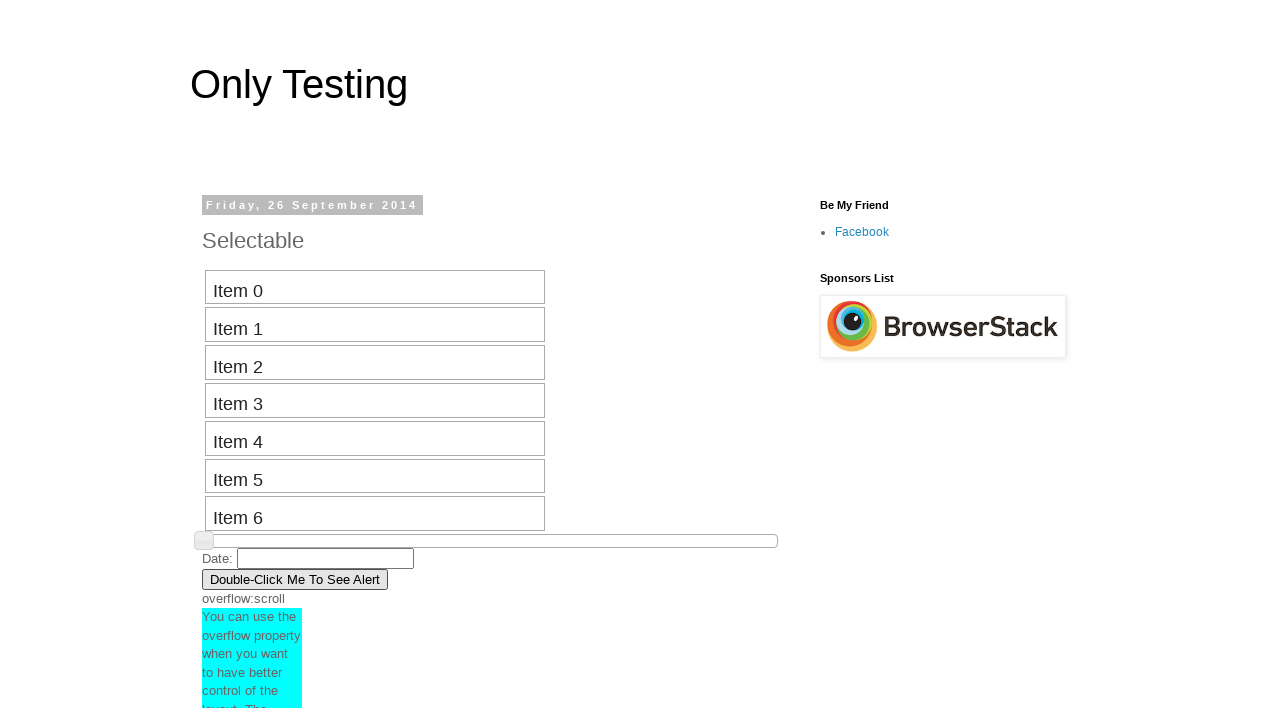

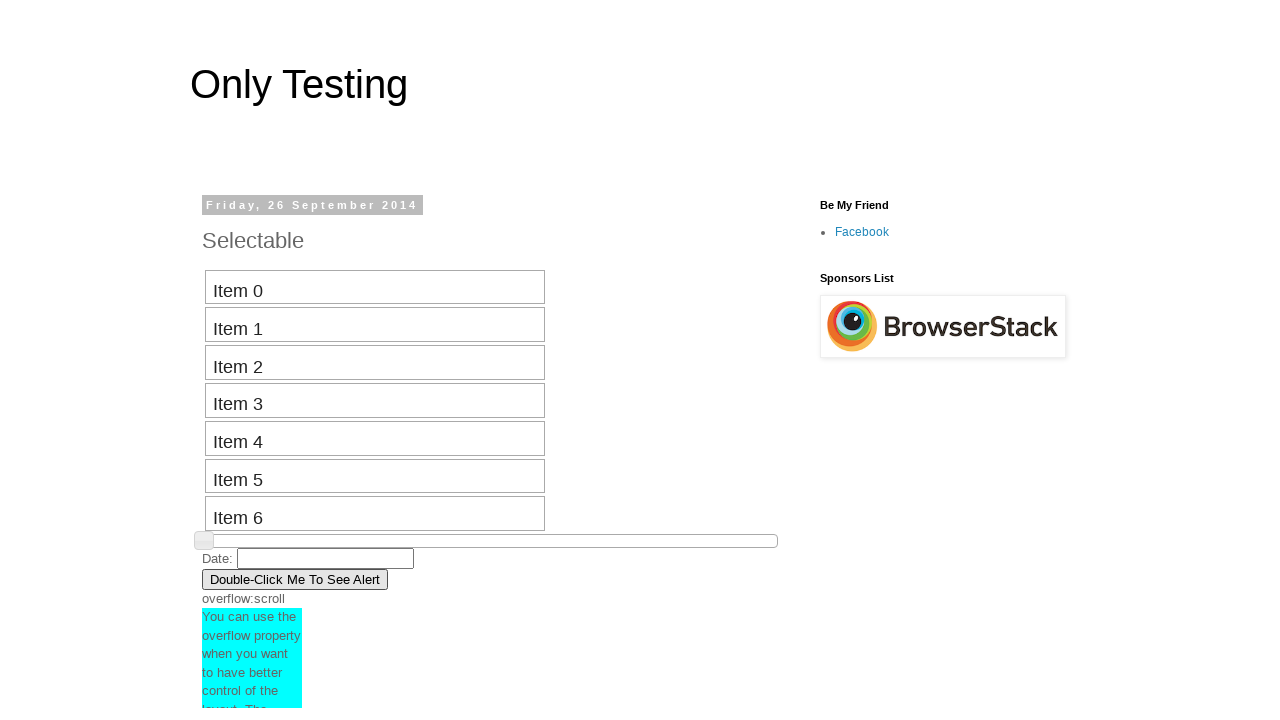